Navigates to the Selenium website, maximizes the browser window, and validates that the current URL matches the expected URL.

Starting URL: https://www.selenium.dev

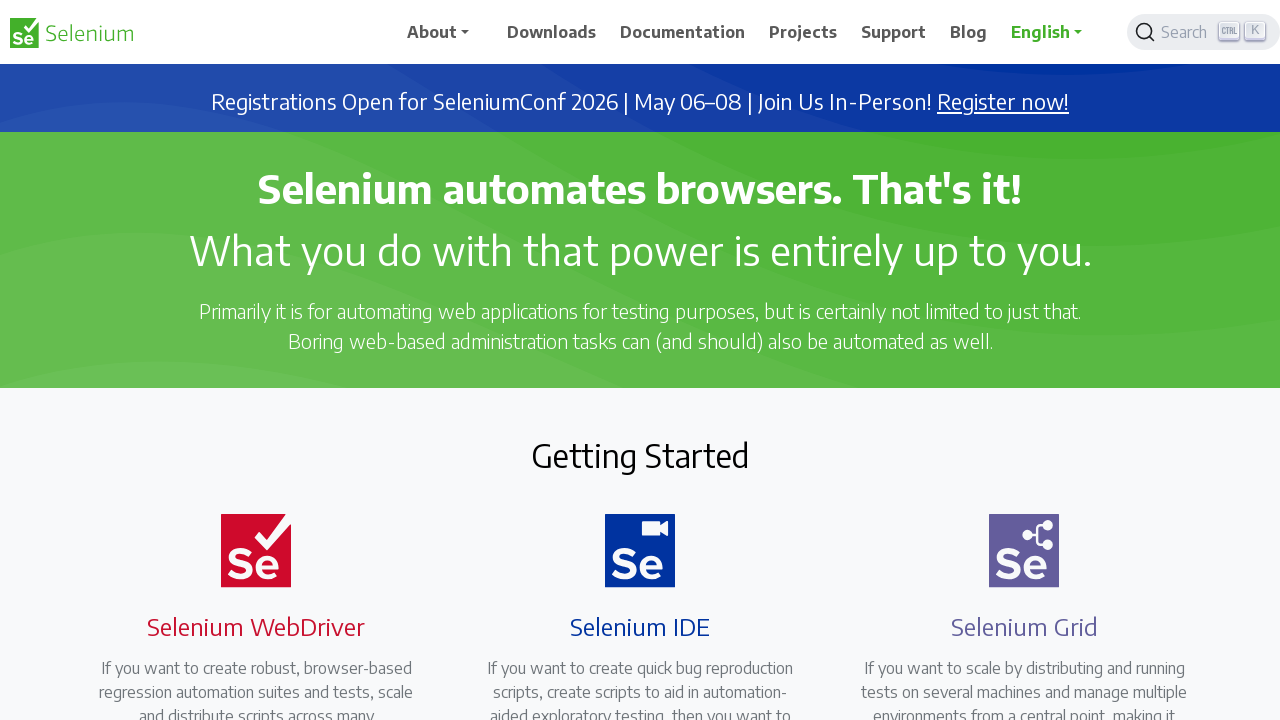

Set browser viewport to 1920x1080 to maximize window
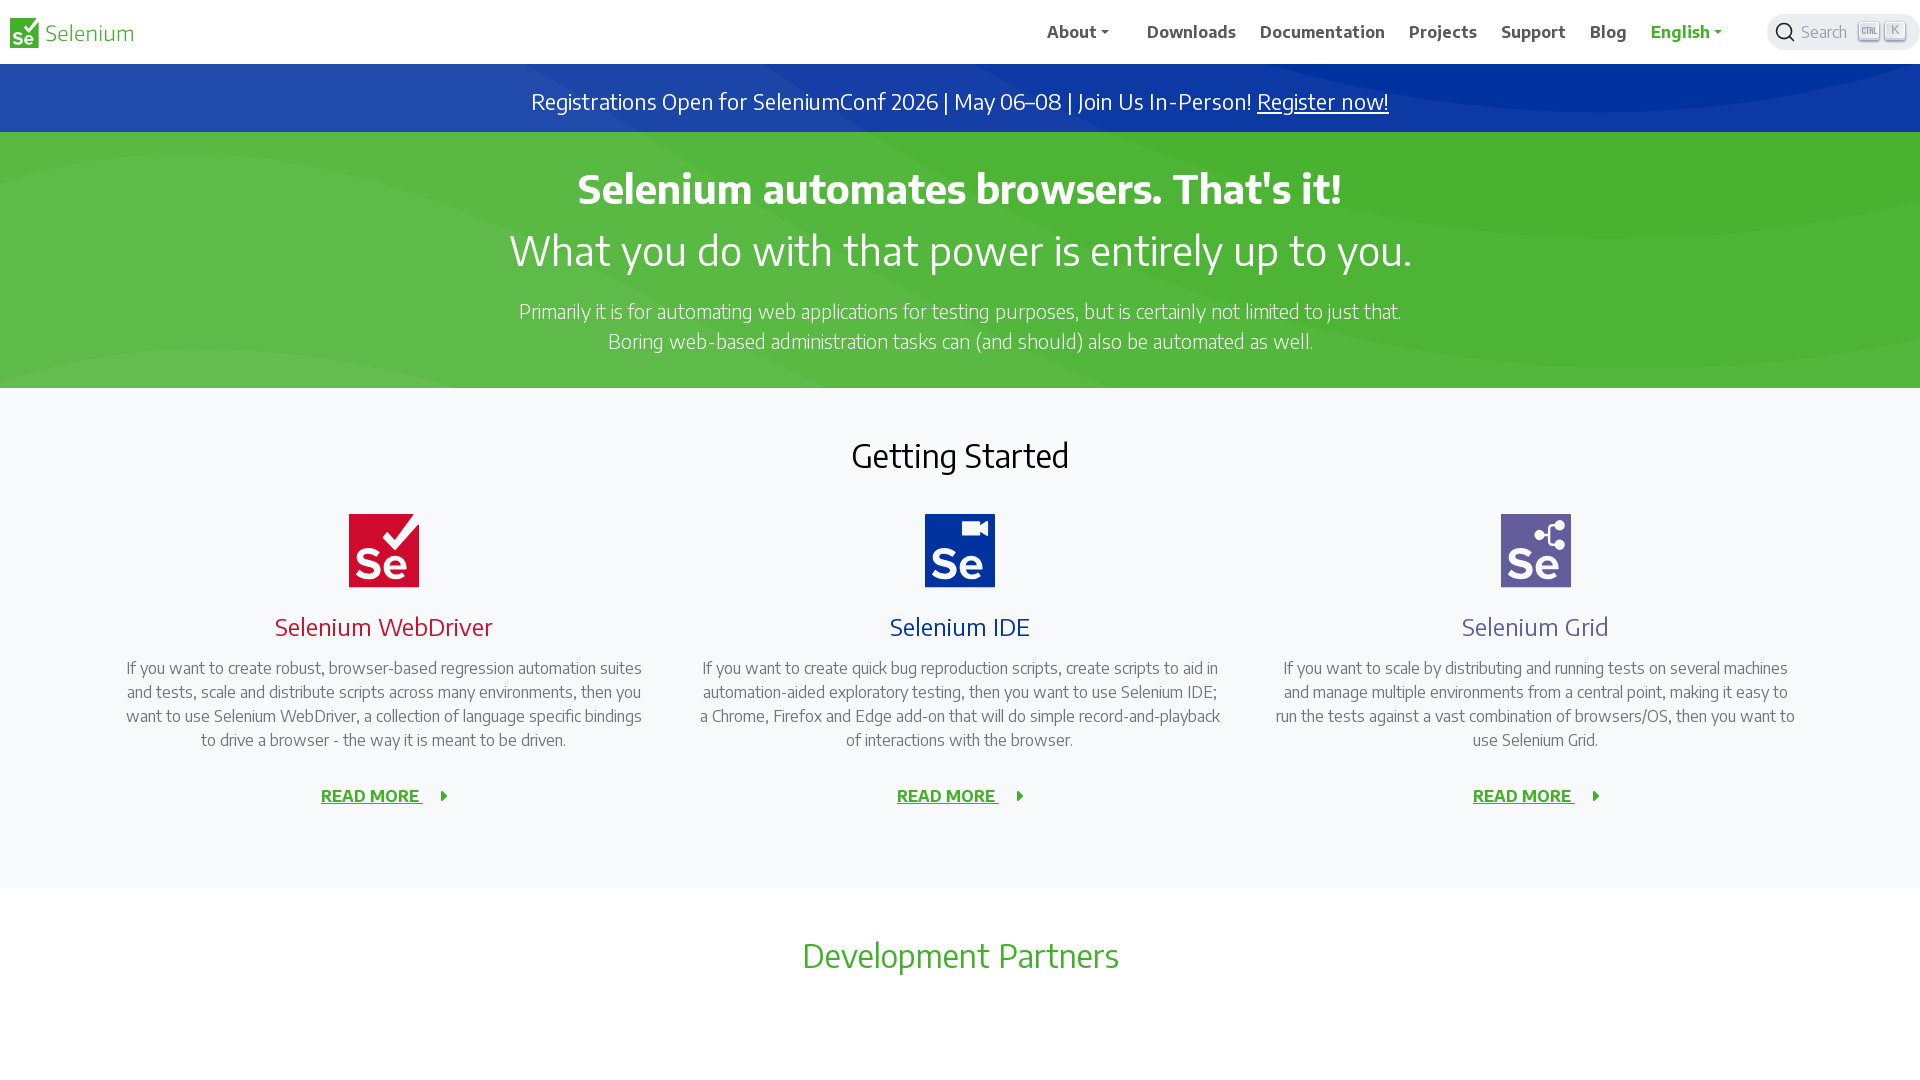

Retrieved current URL: https://www.selenium.dev/
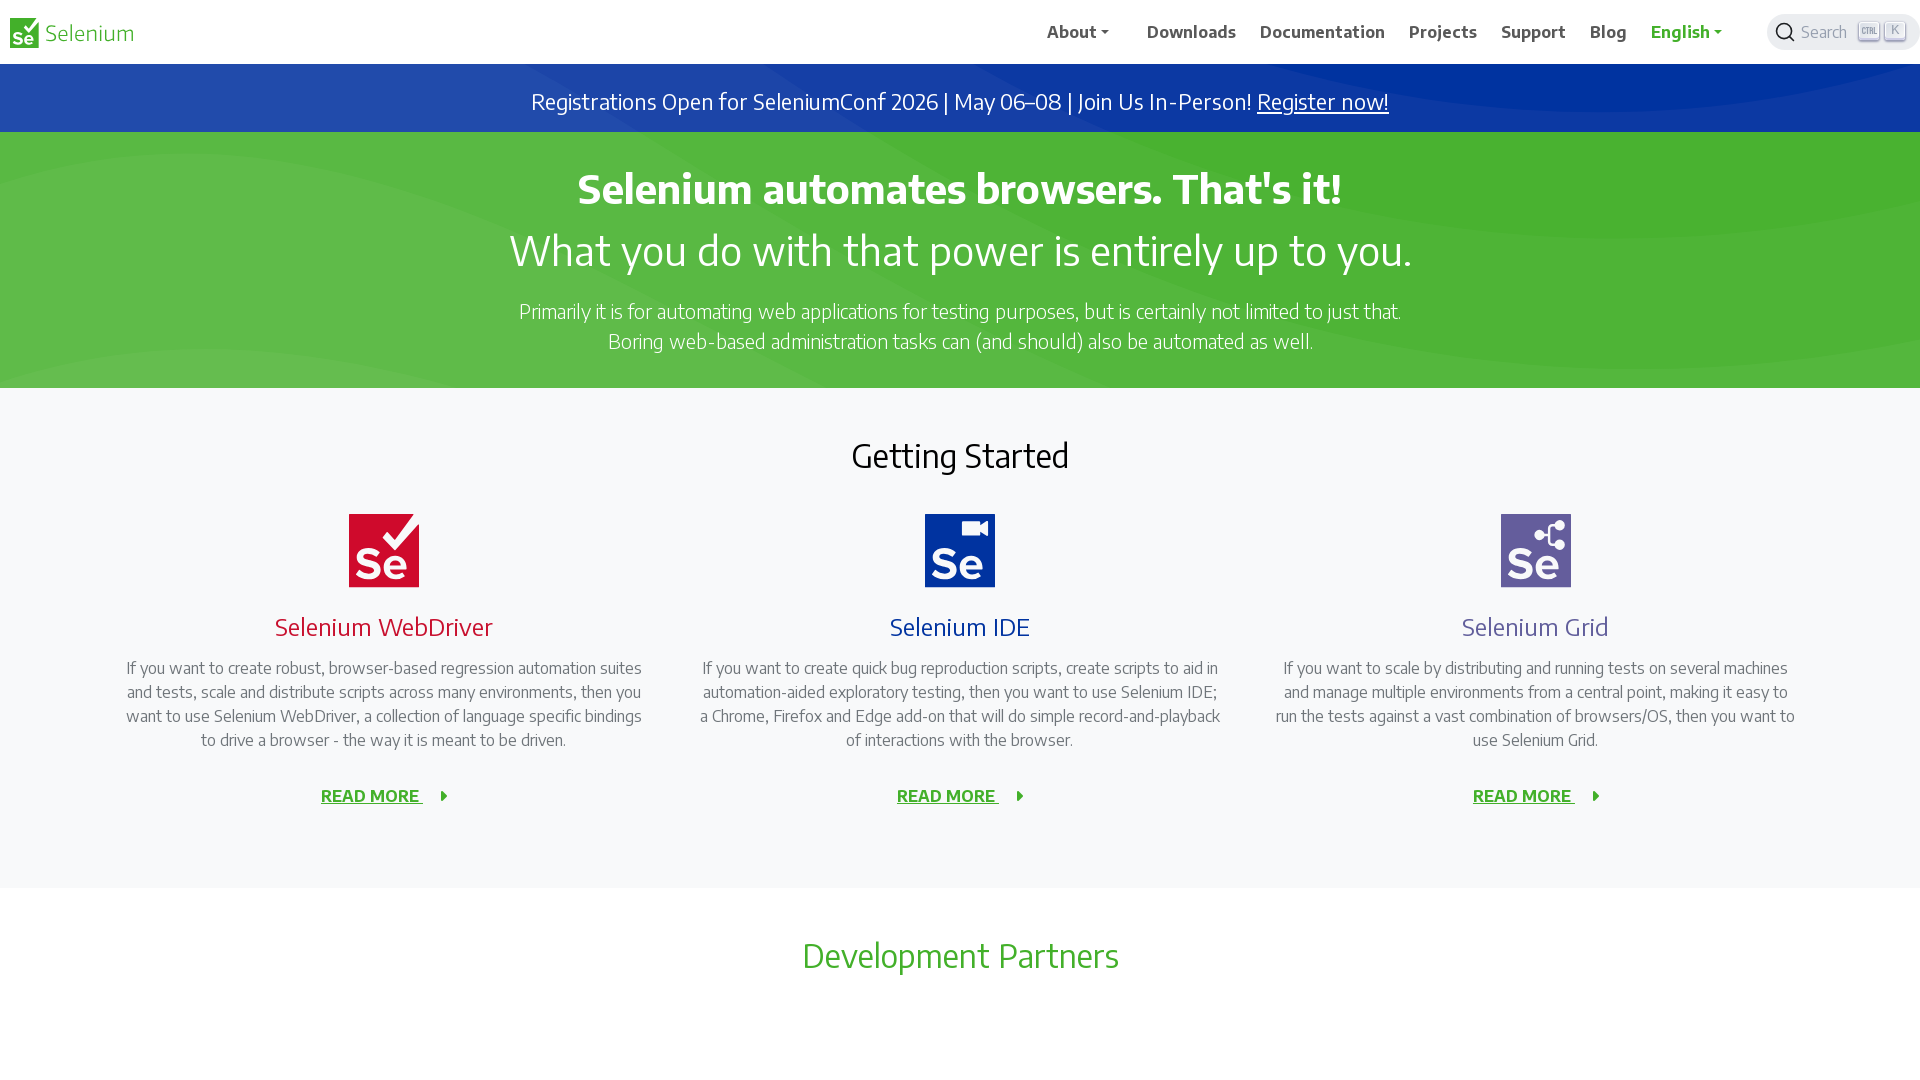

Validated that current URL matches expected URL: https://www.selenium.dev/
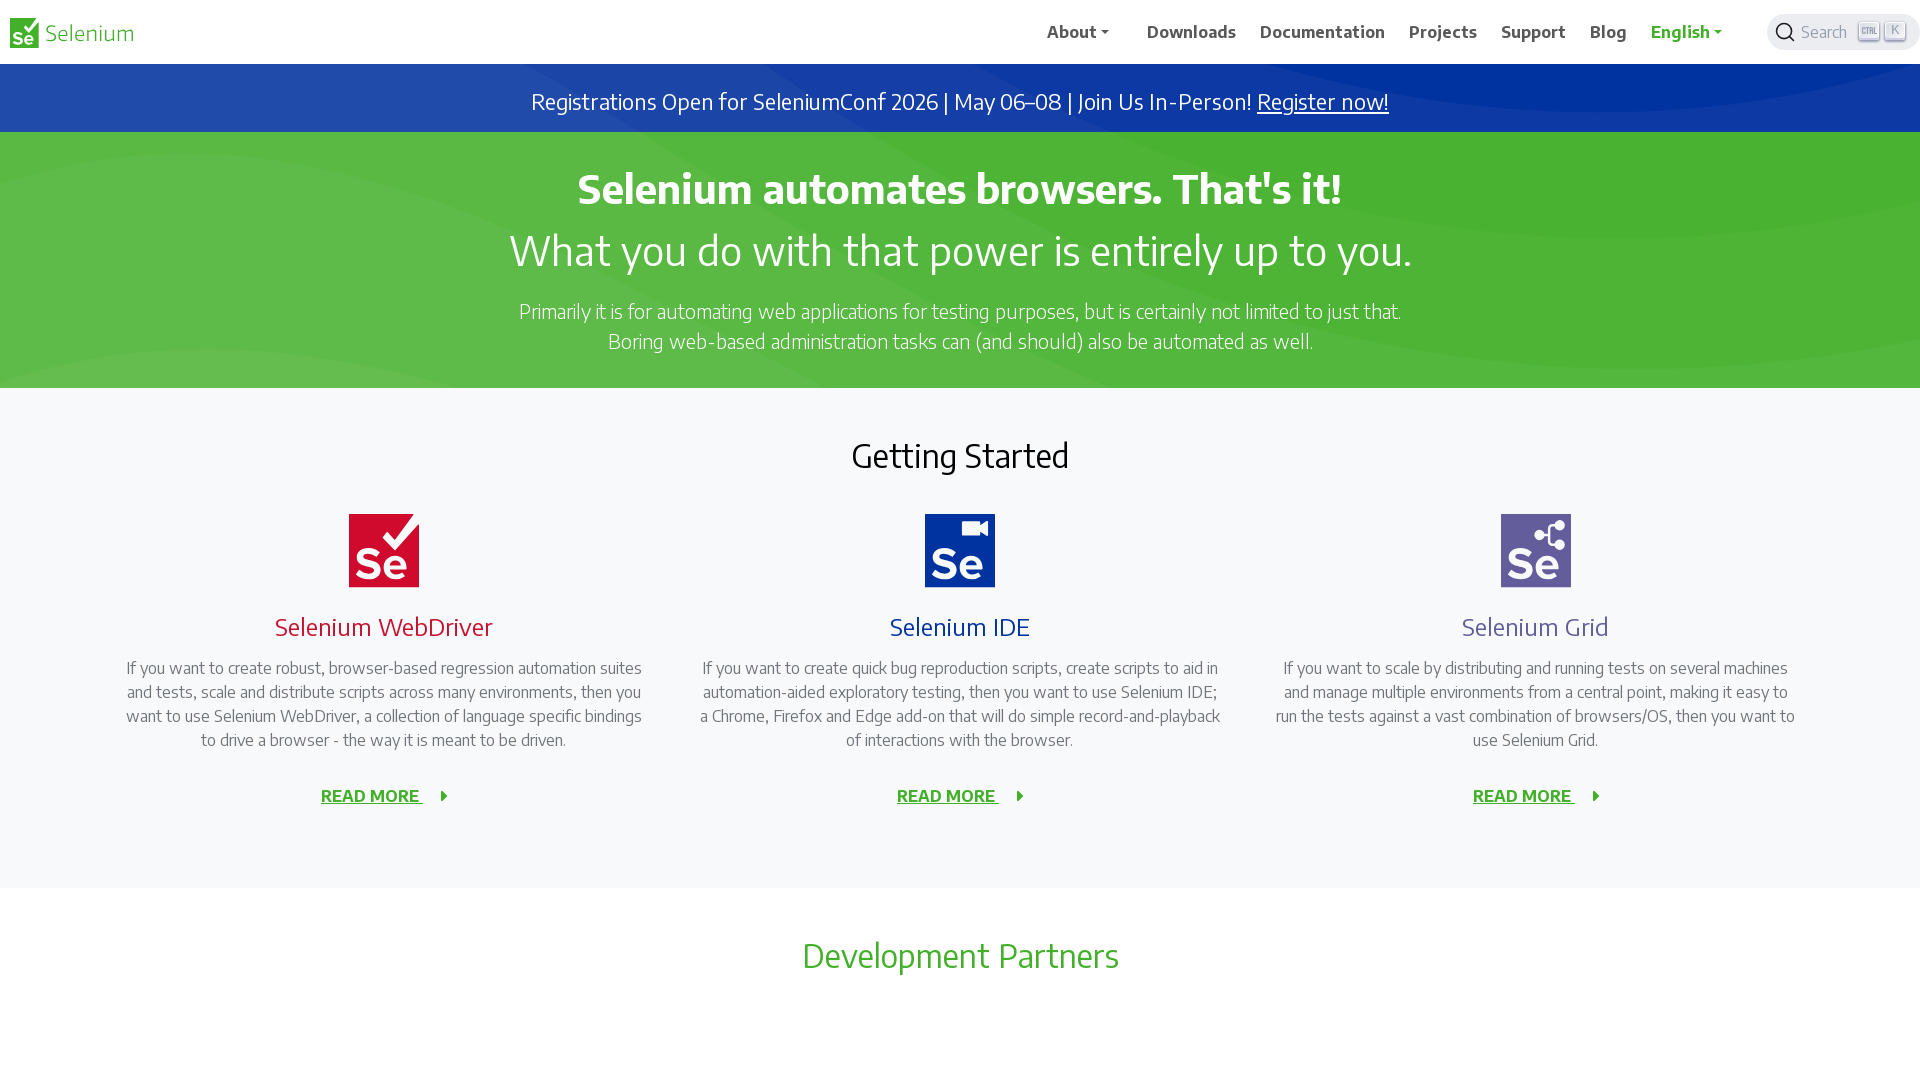

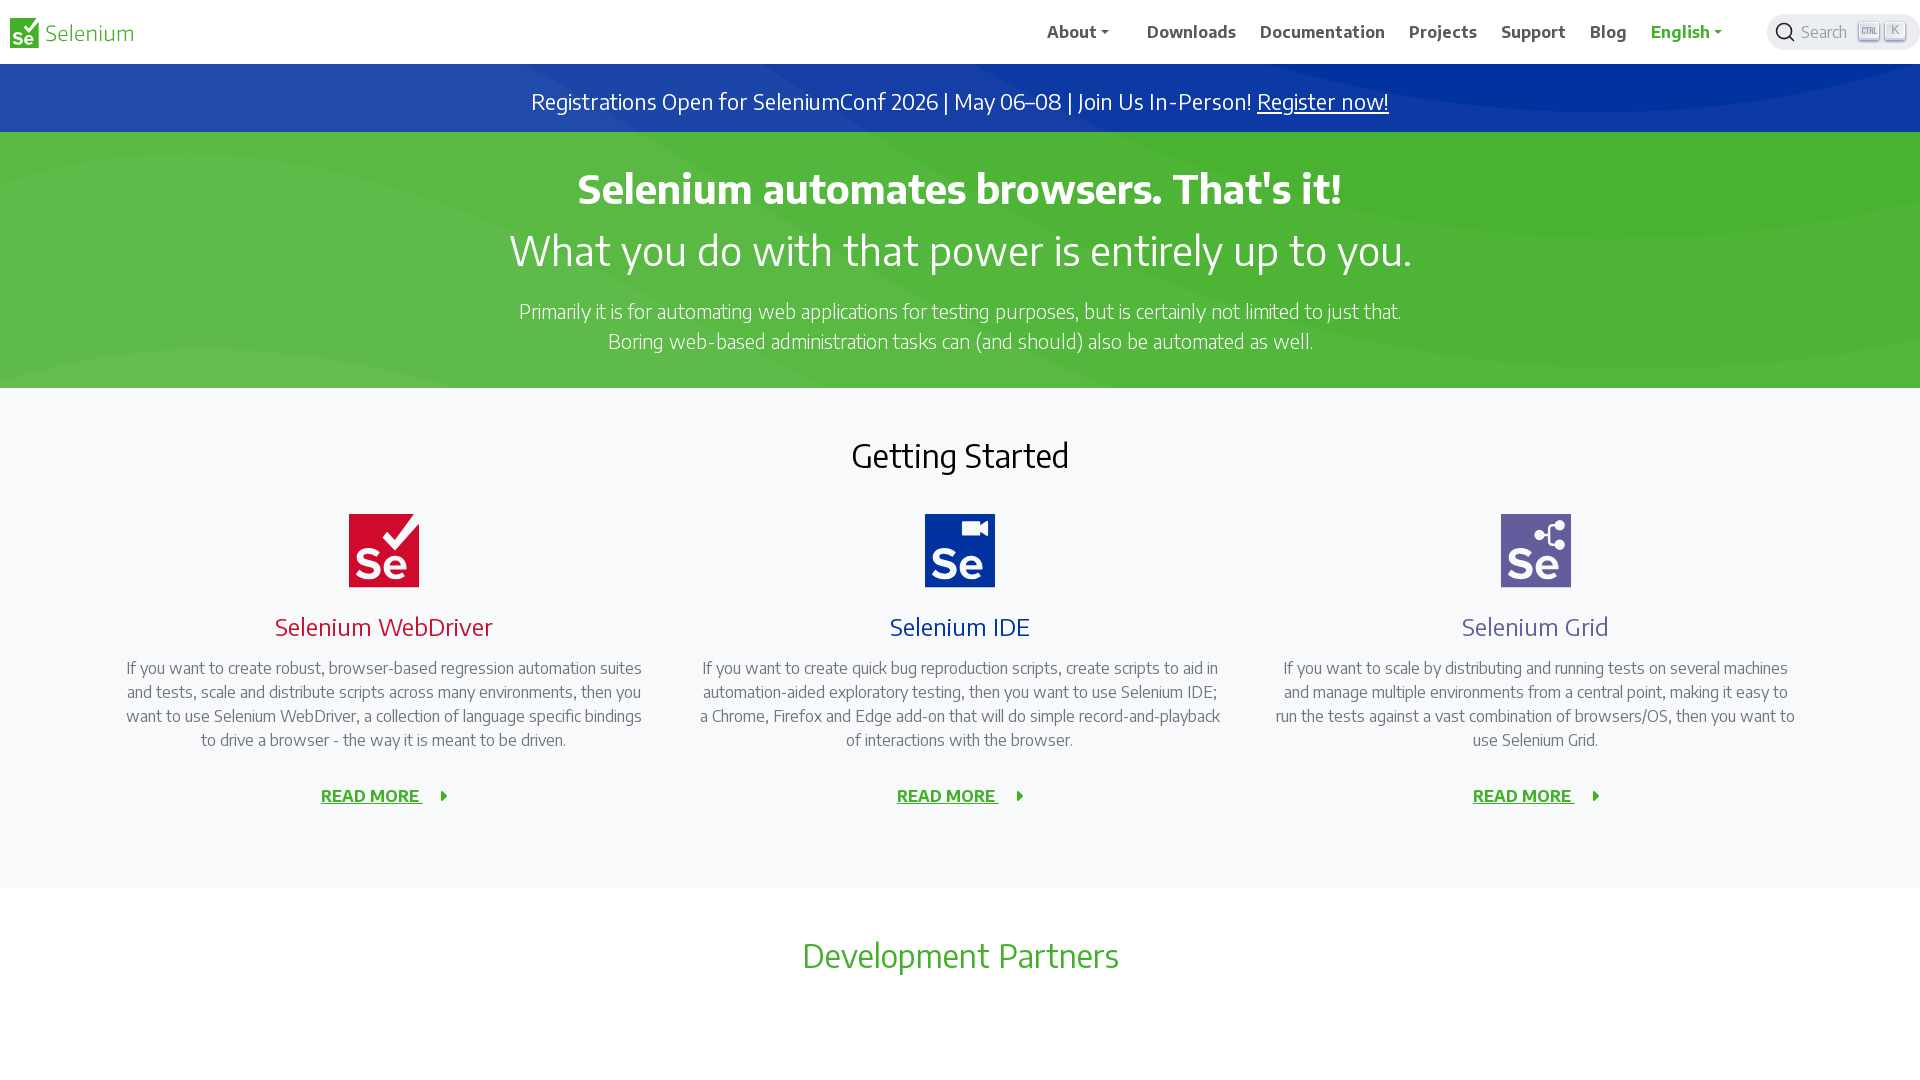